Navigates to WebdriverIO homepage and verifies the page title is correct using generator style

Starting URL: https://webdriver.io

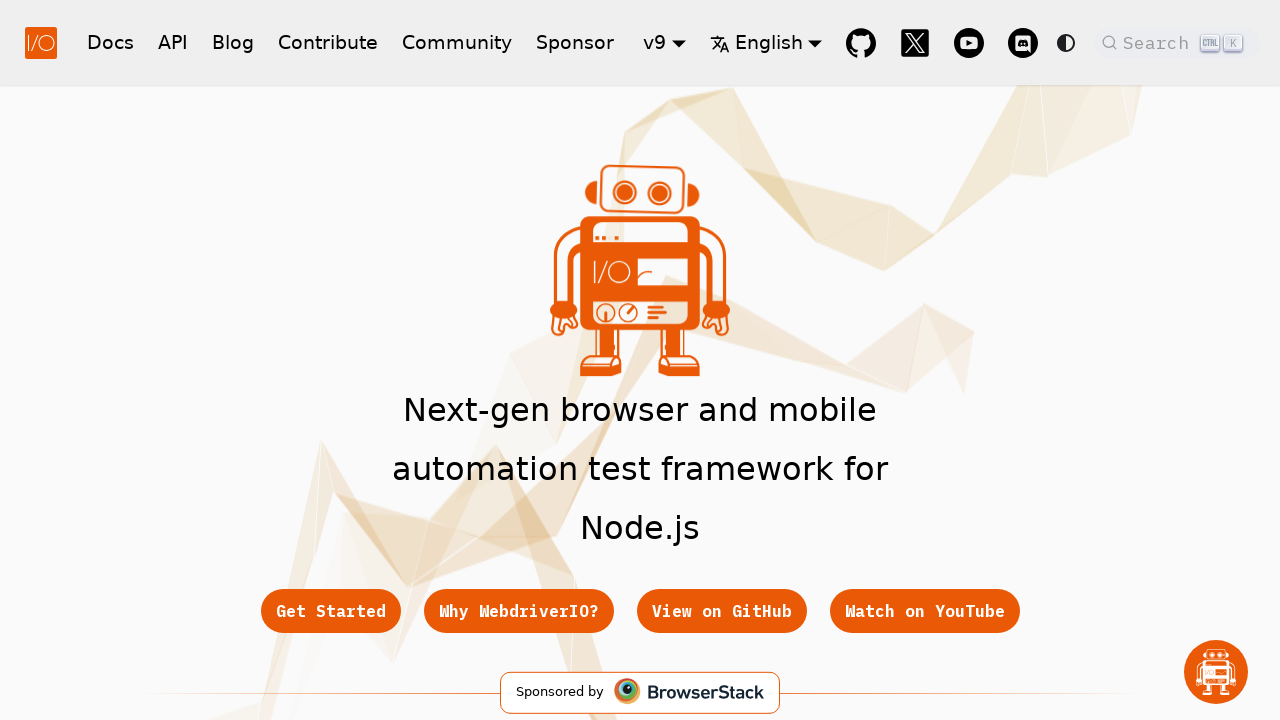

Navigated to WebdriverIO homepage
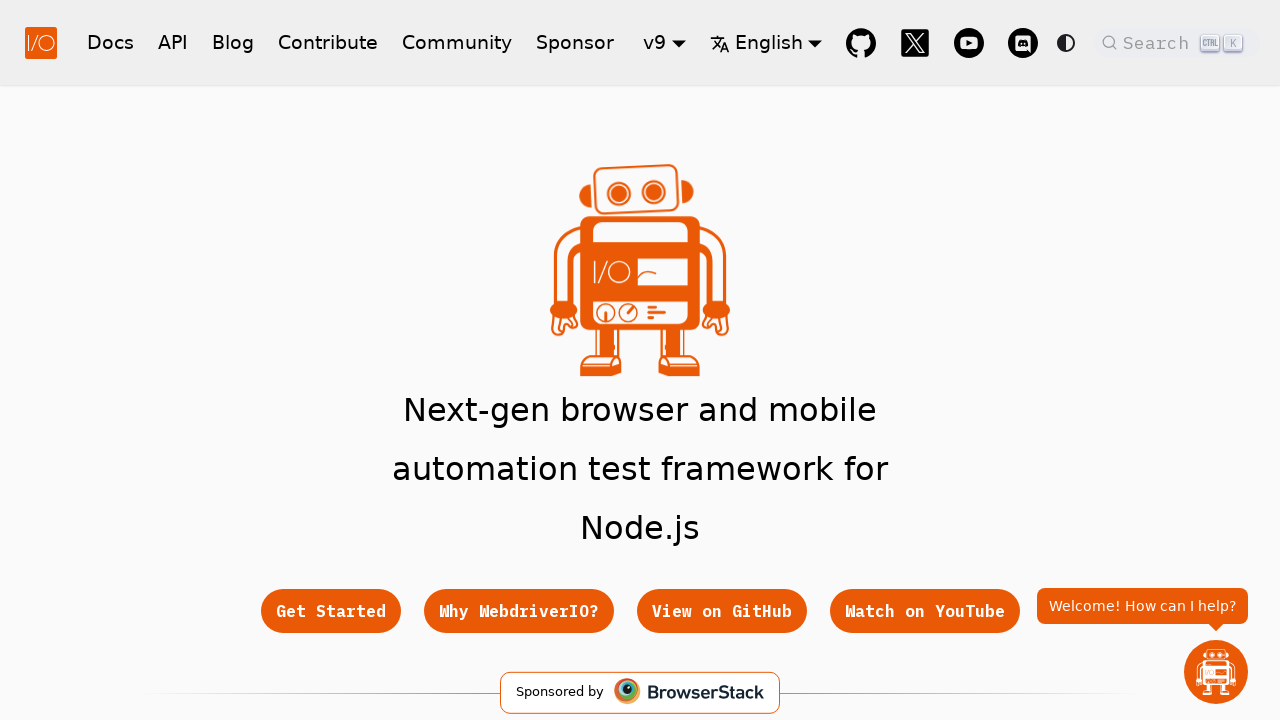

Verified page title is correct
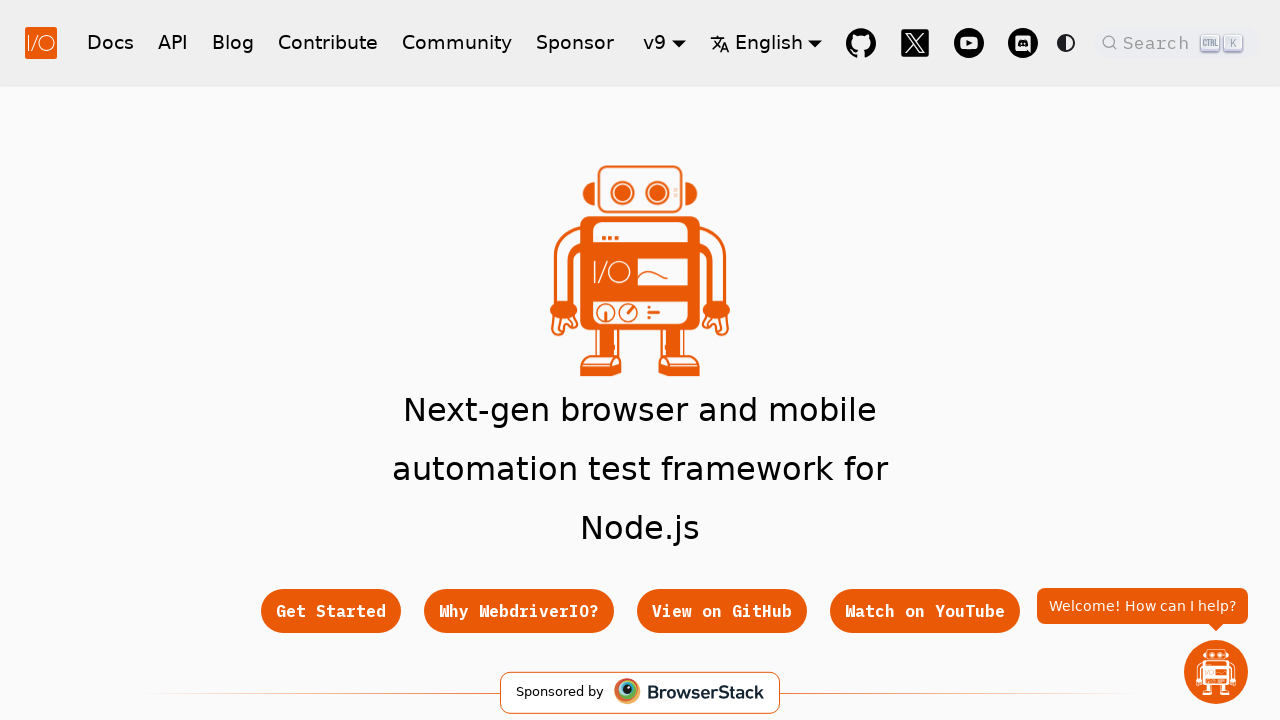

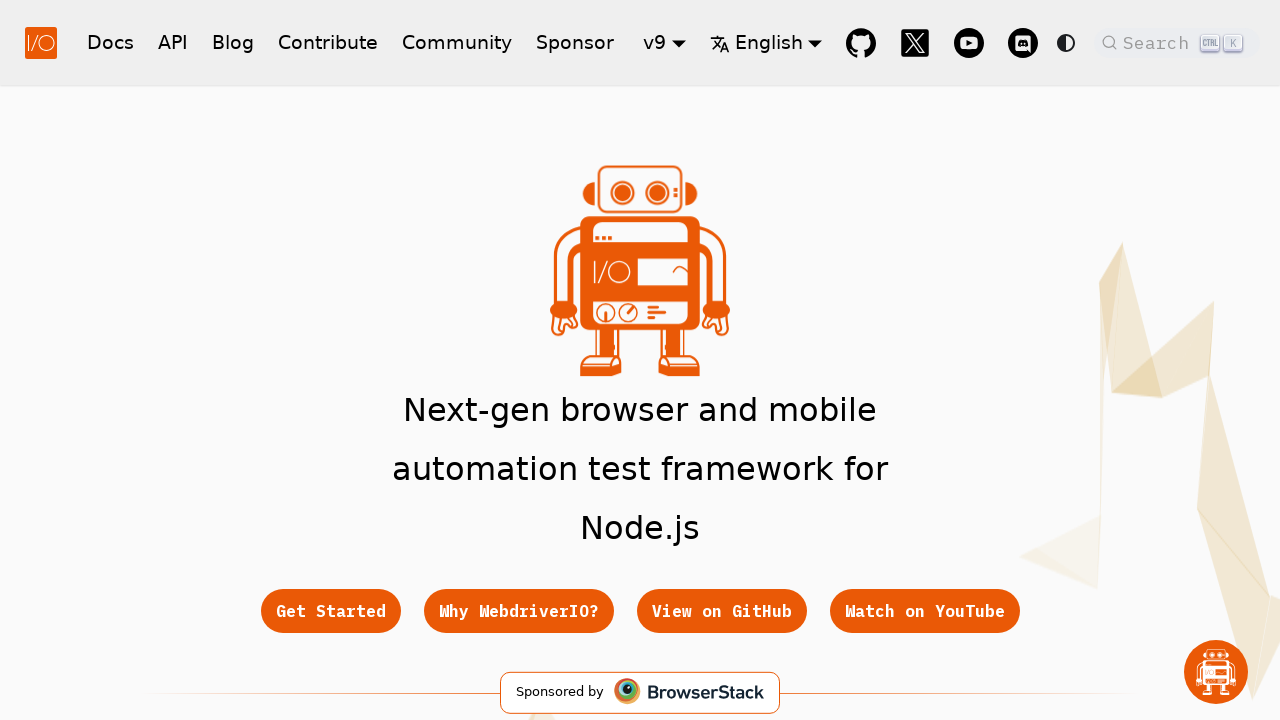